Navigates to Demo Tables and extracts unique surnames from table1

Starting URL: http://automationbykrishna.com

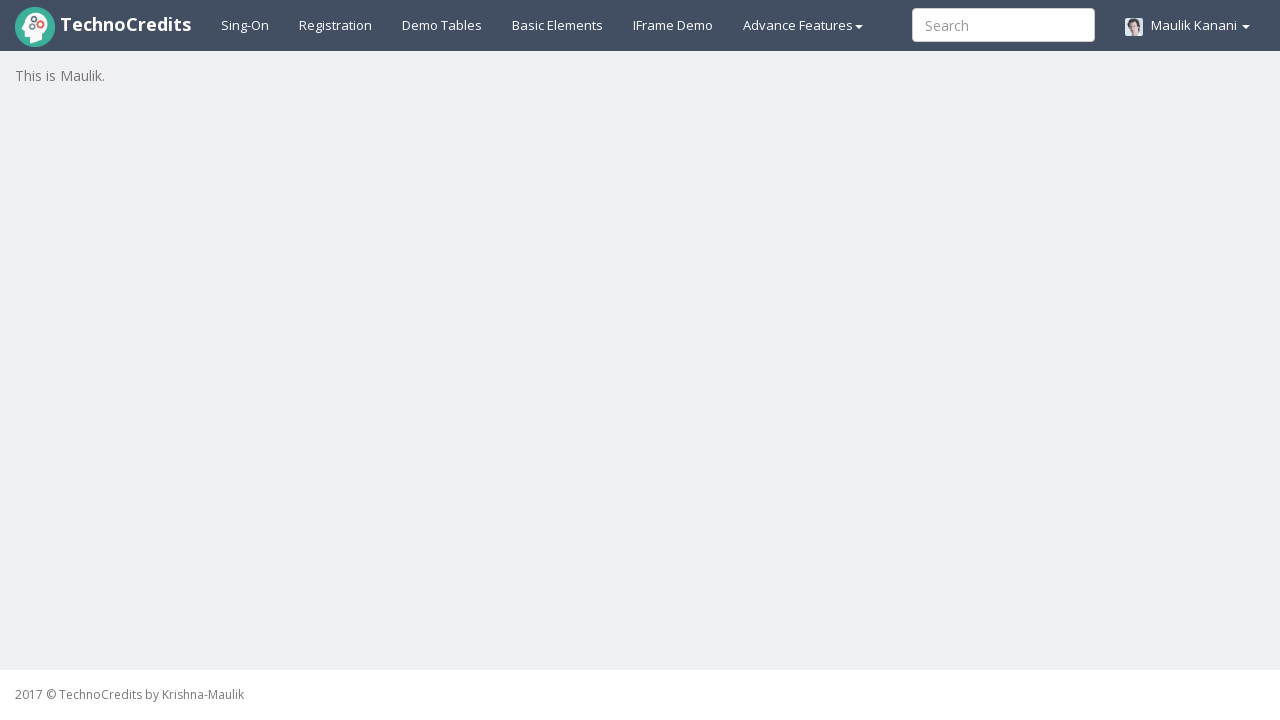

Navigated to automation by krishna website
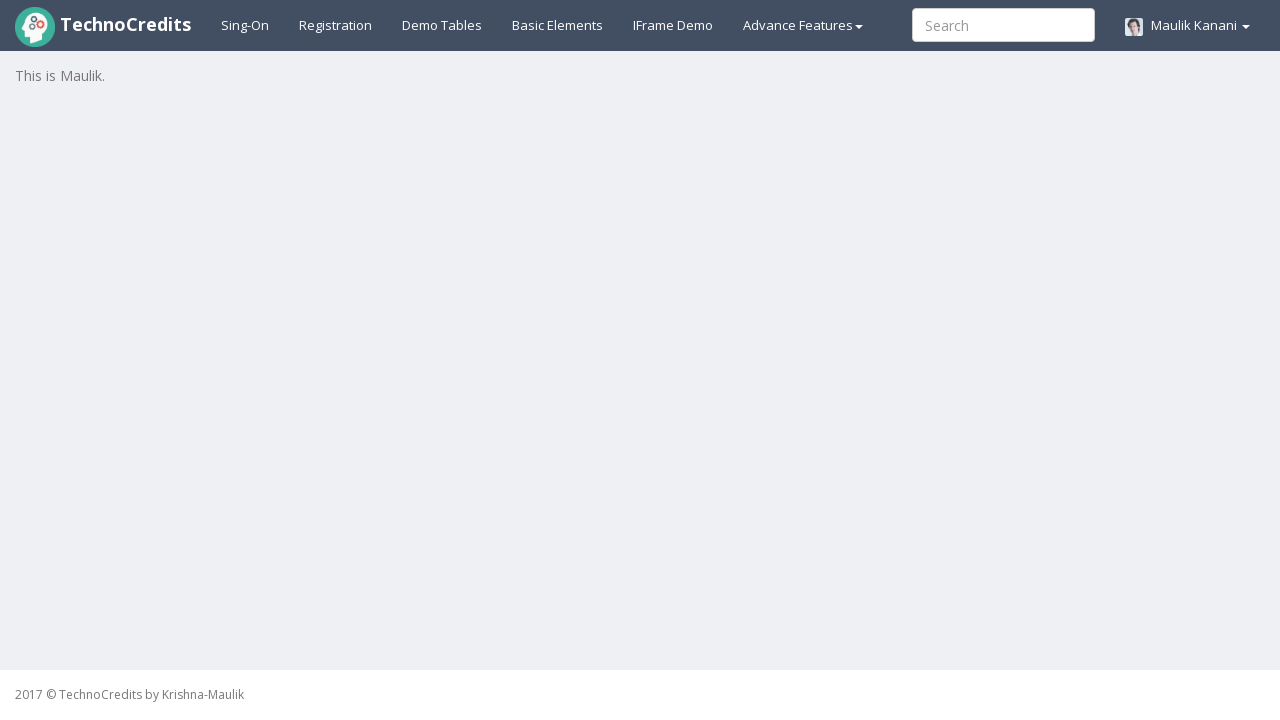

Clicked on Demo Tables link at (442, 25) on text=Demo Tables
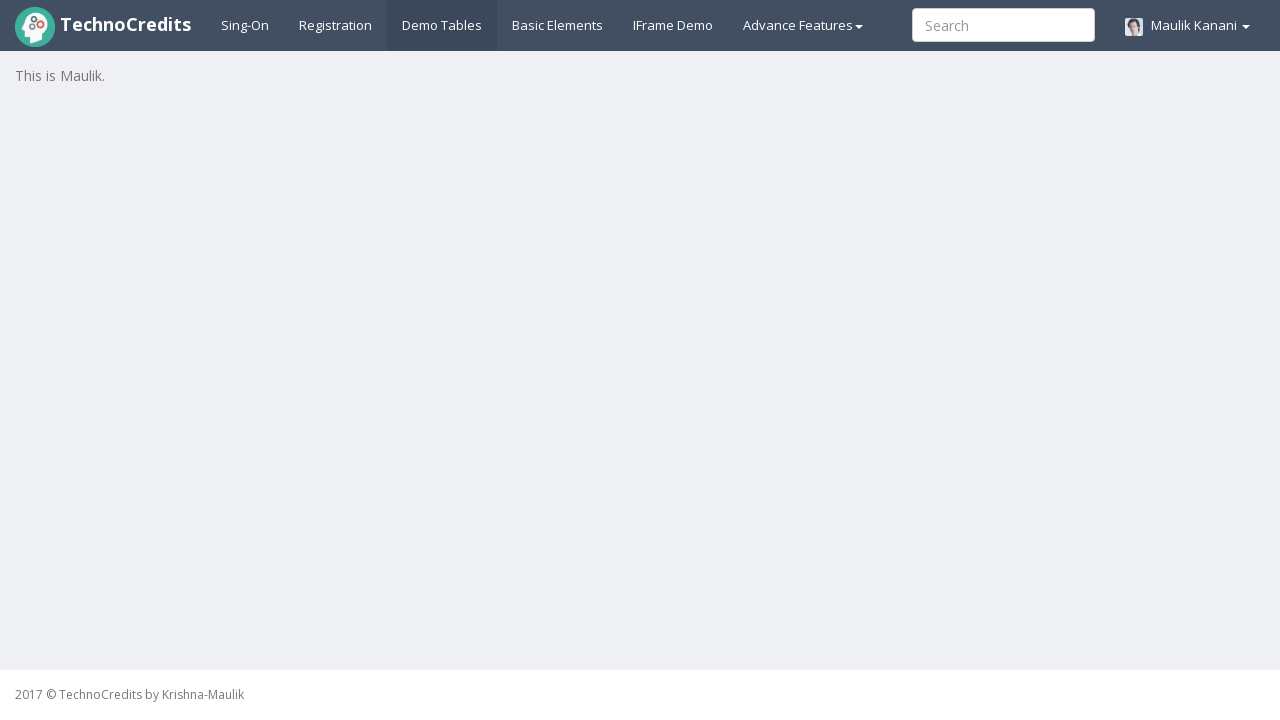

Table1 loaded successfully
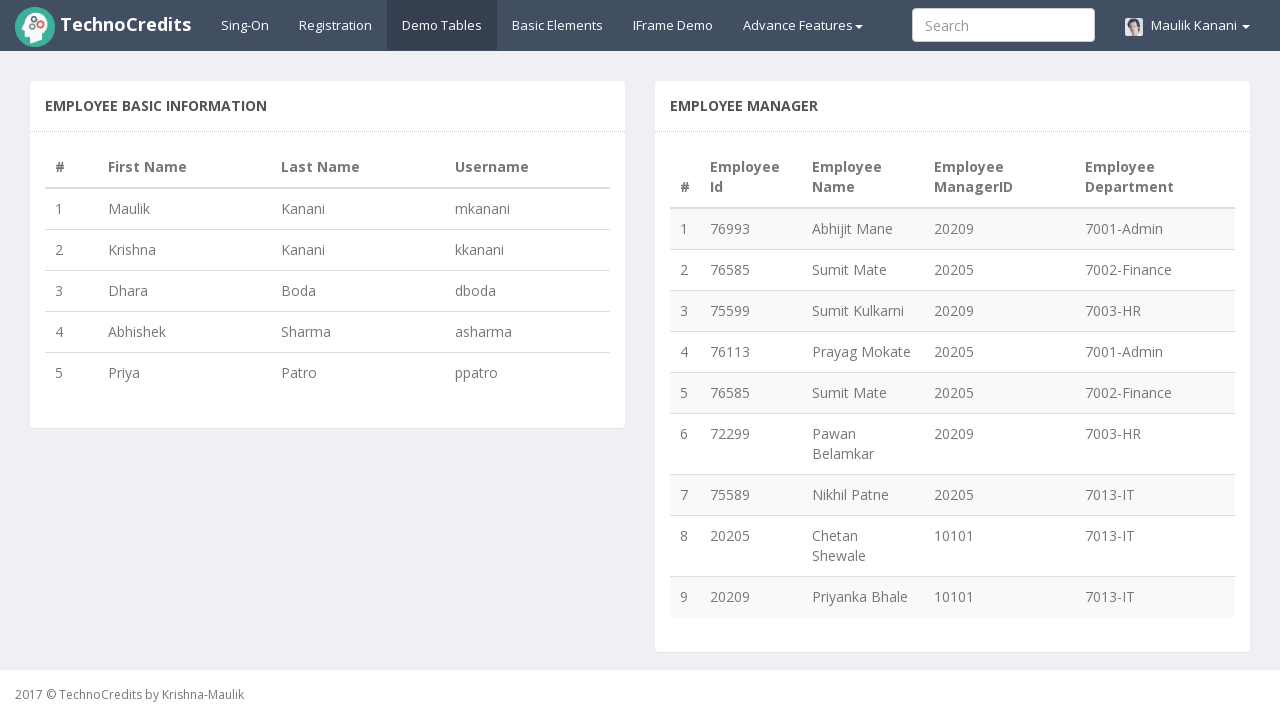

Retrieved row count from table1: 5 rows
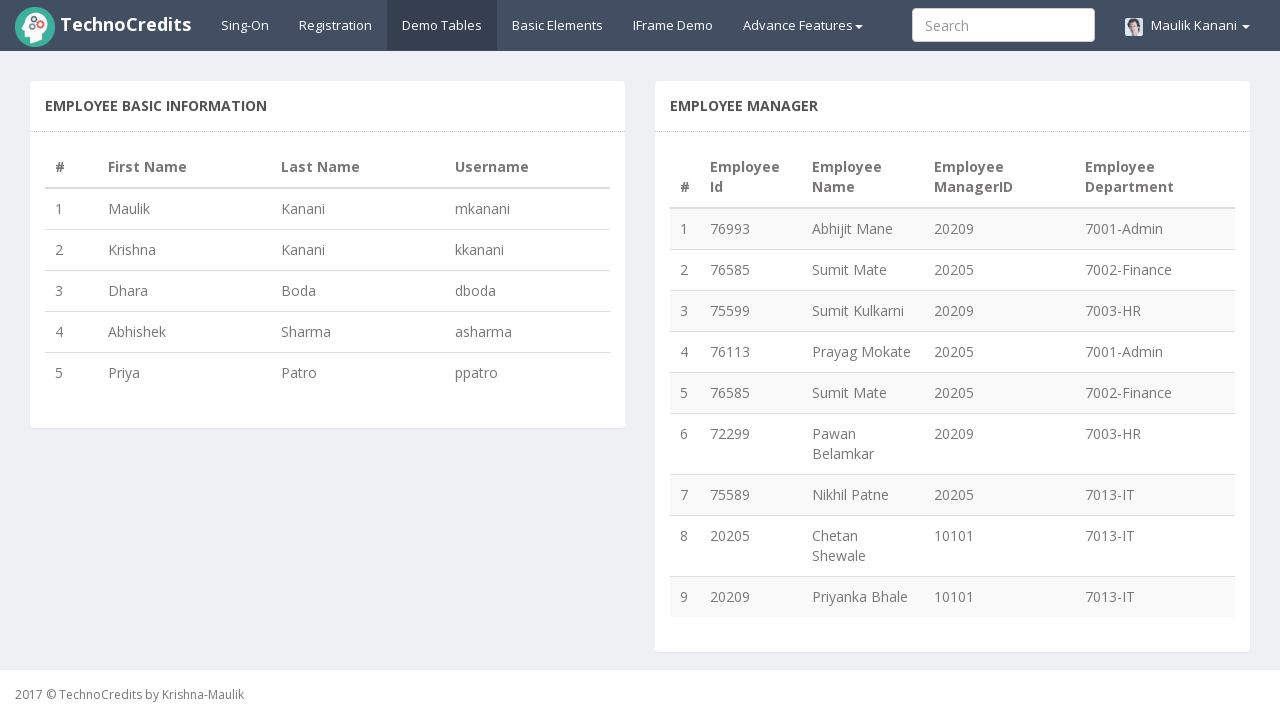

Extracted surname 'Kanani' from row 1
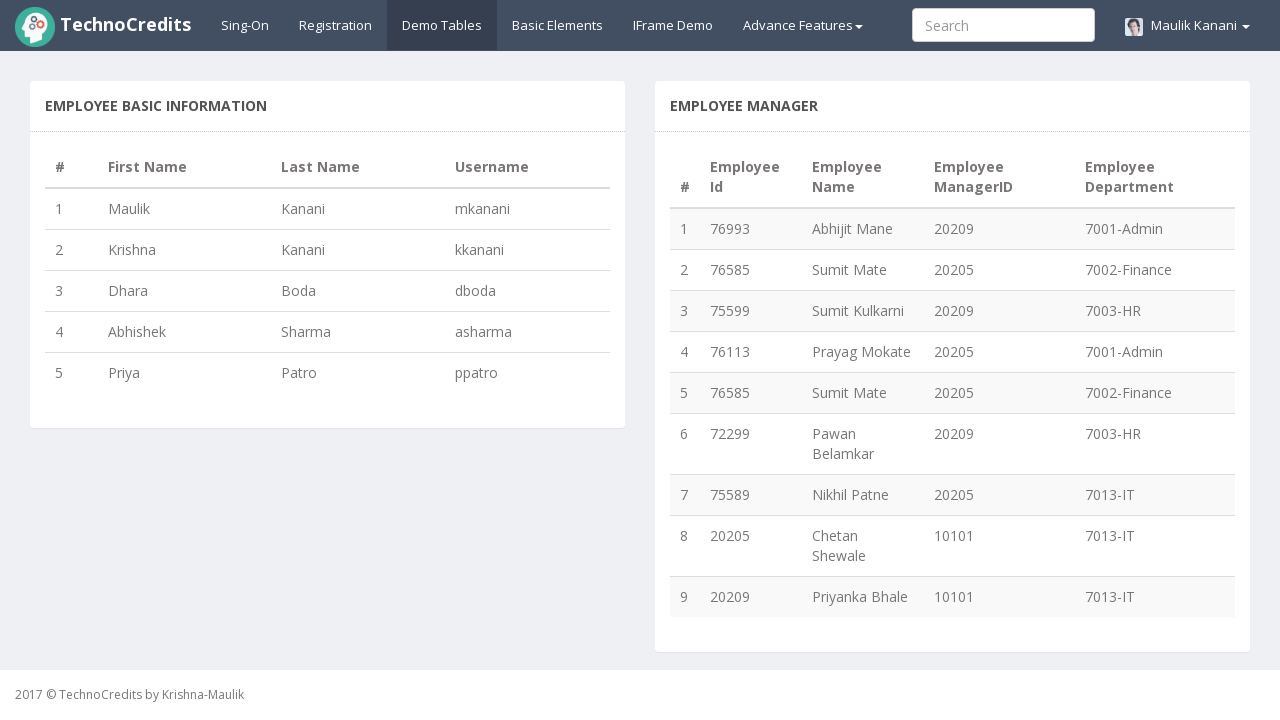

Extracted surname 'Kanani' from row 2
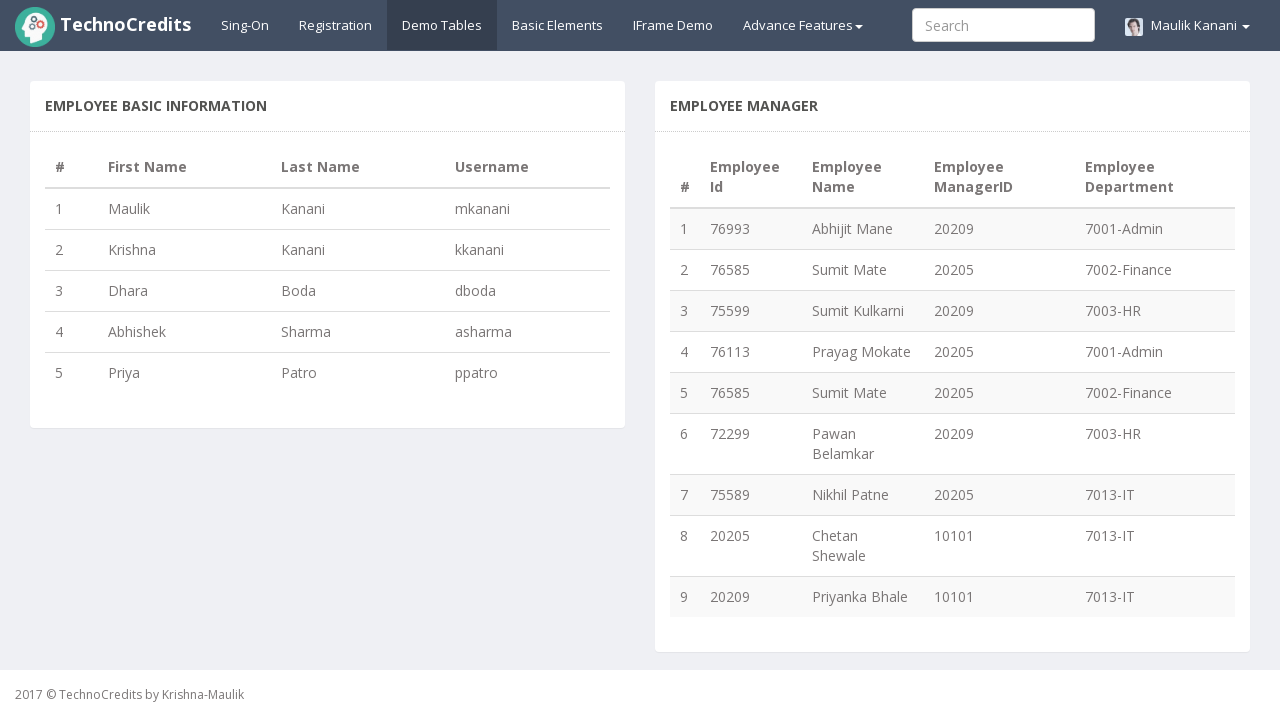

Extracted surname 'Boda' from row 3
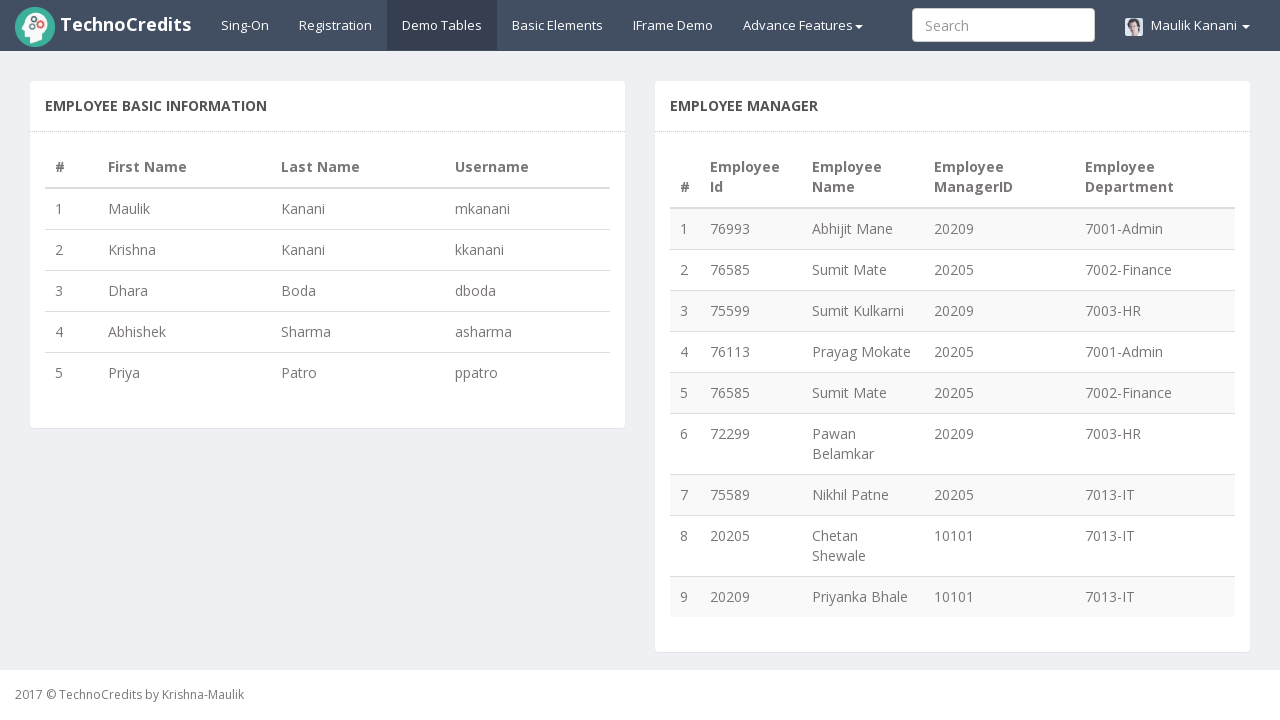

Extracted surname 'Sharma' from row 4
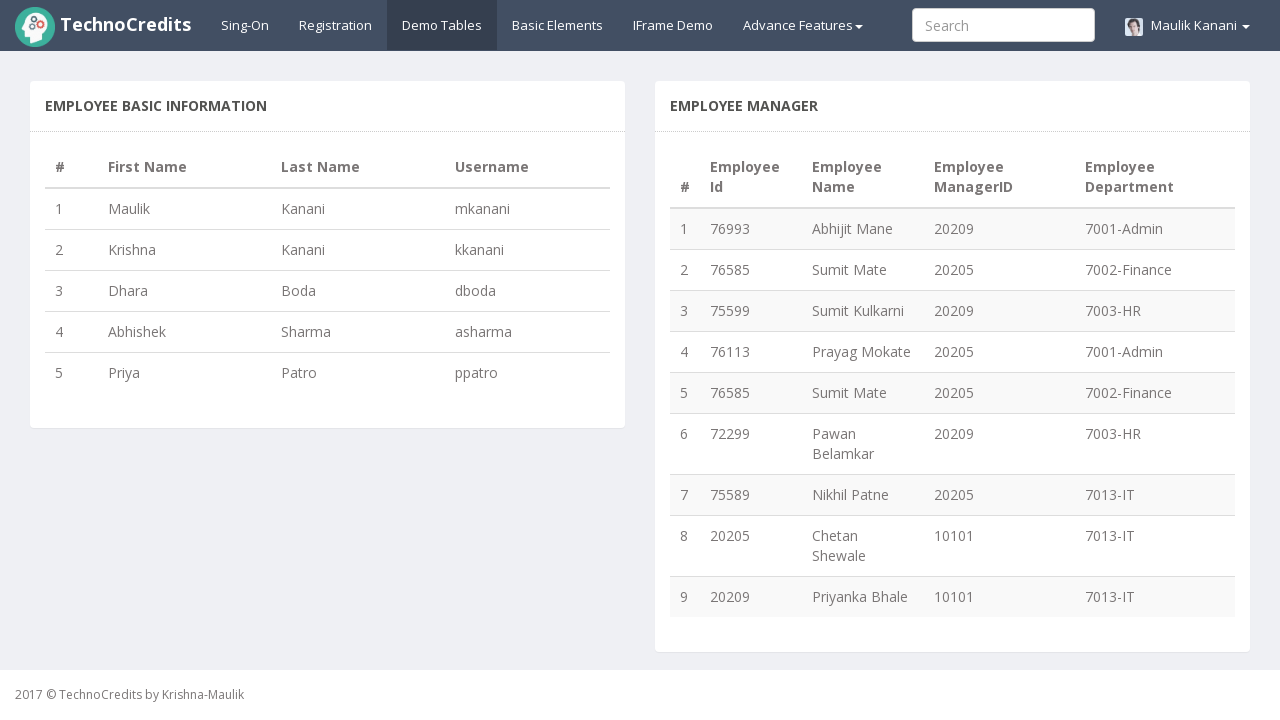

Extracted surname 'Patro' from row 5
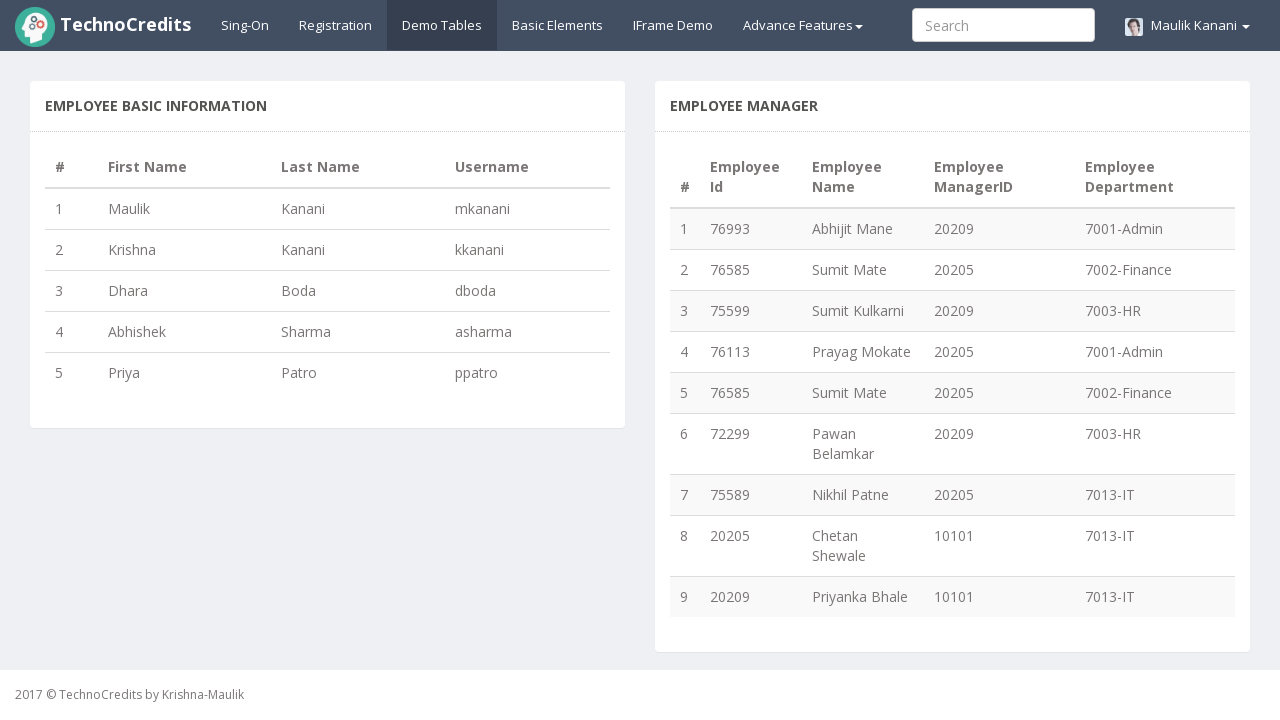

Extracted all unique surnames: {'Patro', 'Sharma', 'Boda', 'Kanani'}
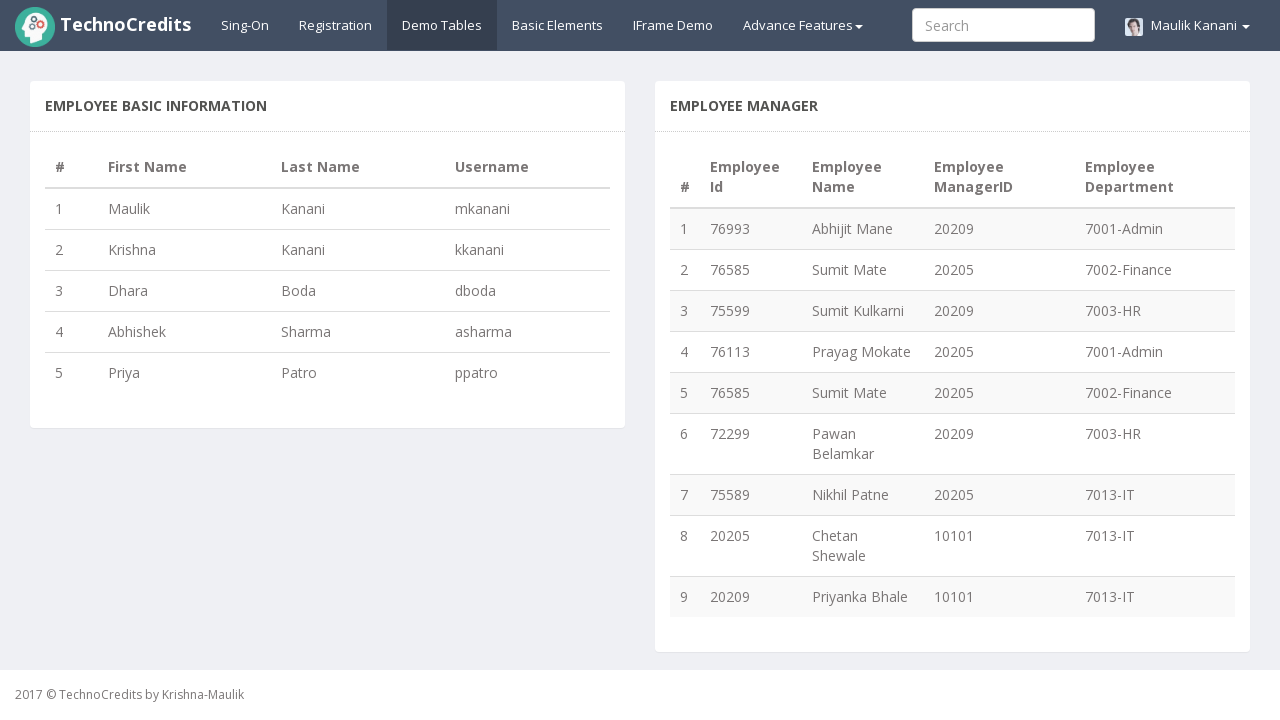

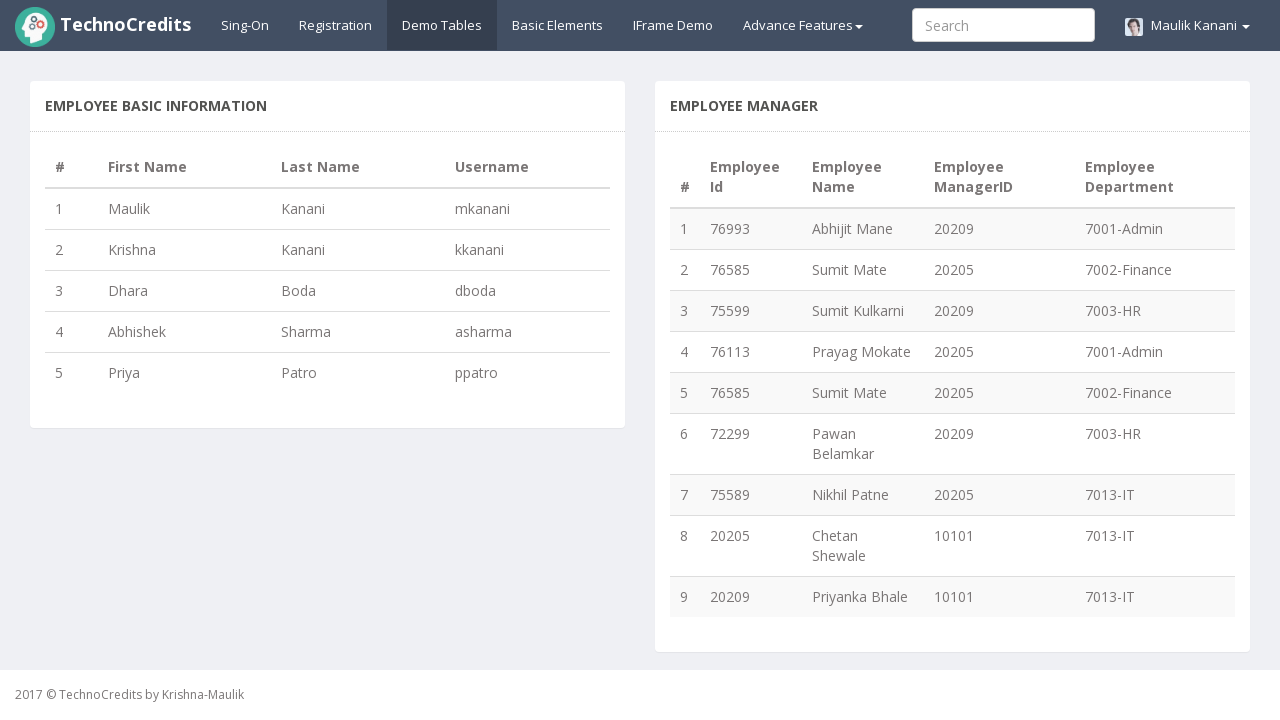